Verifies that the Python.org homepage title is "Welcome to Python.org"

Starting URL: https://www.python.org

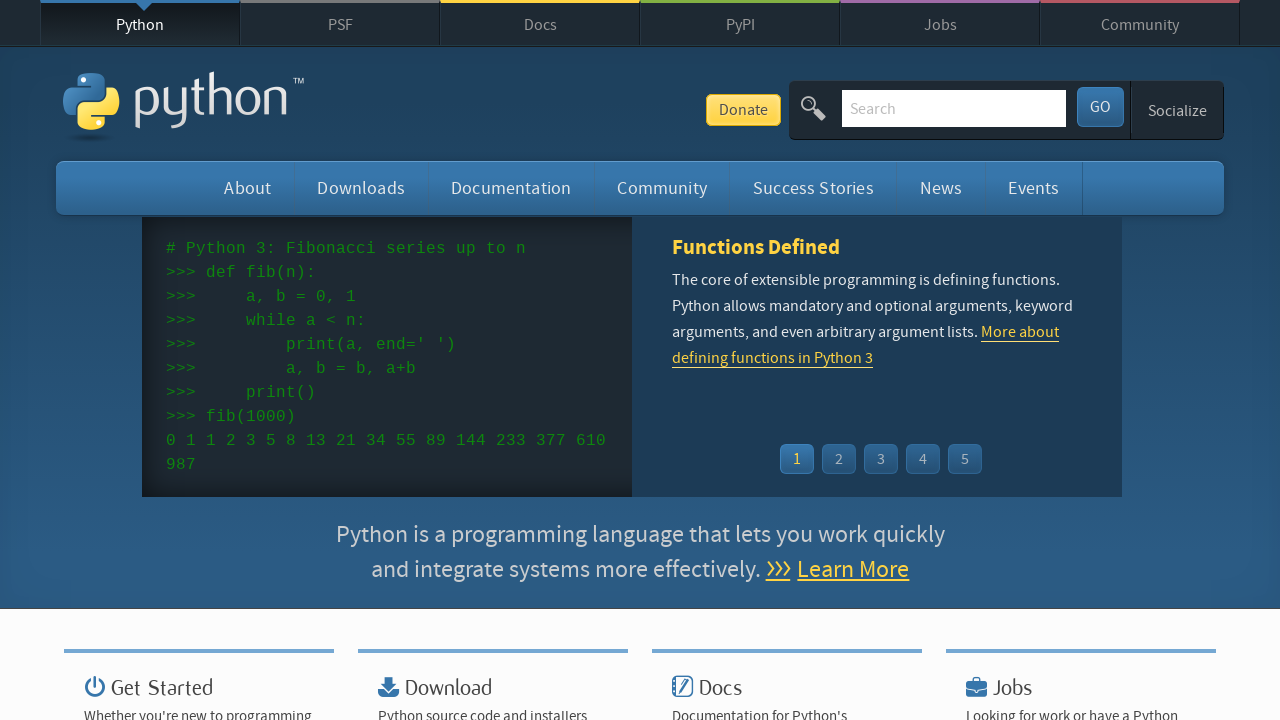

Navigated to https://www.python.org
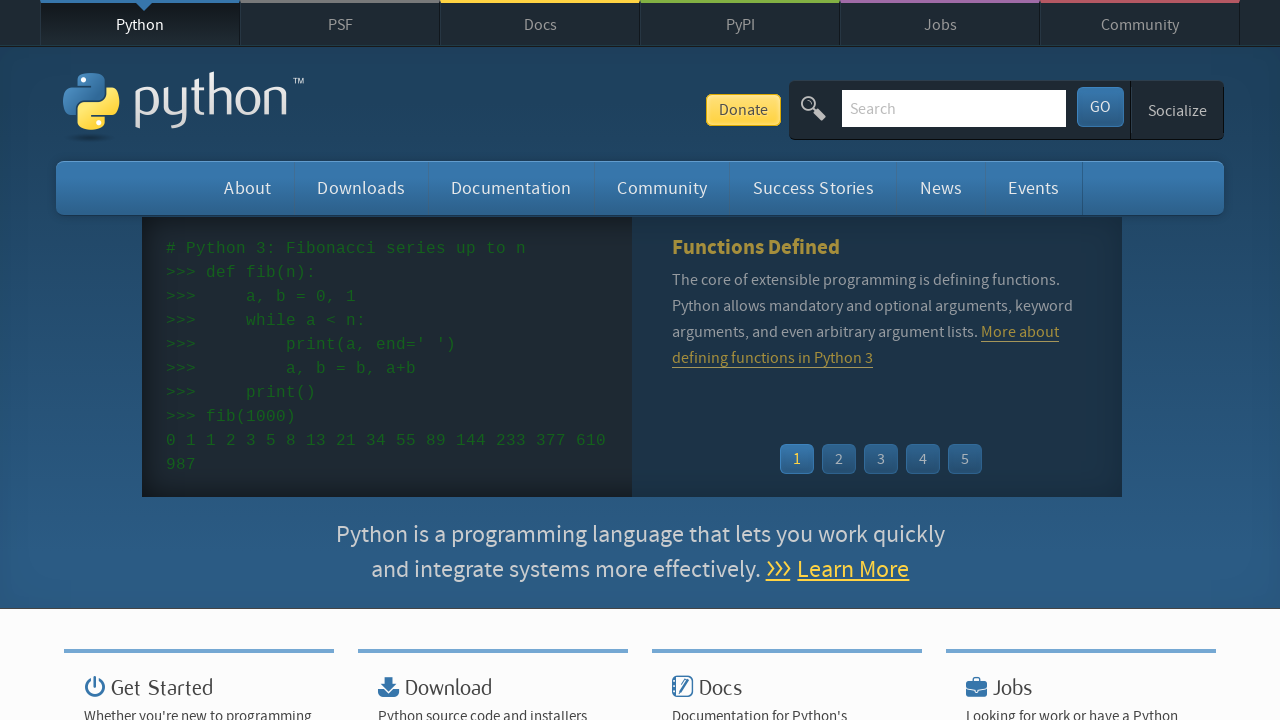

Verified page title is 'Welcome to Python.org'
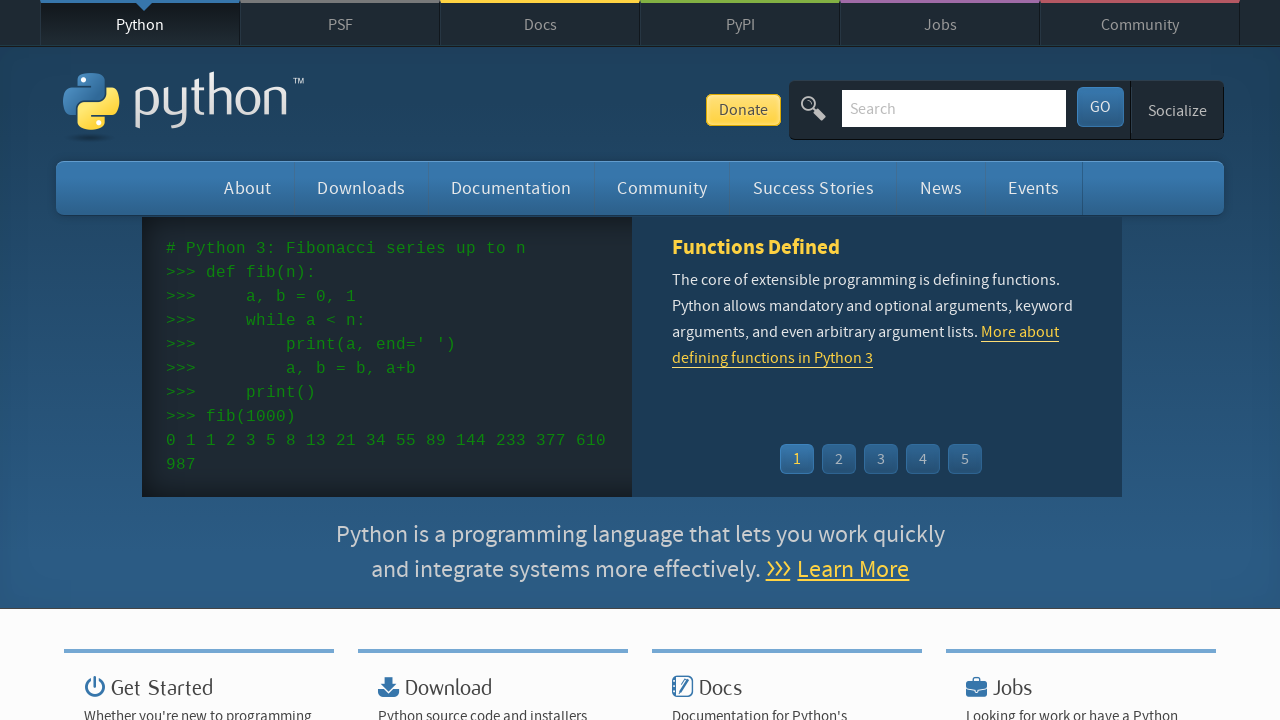

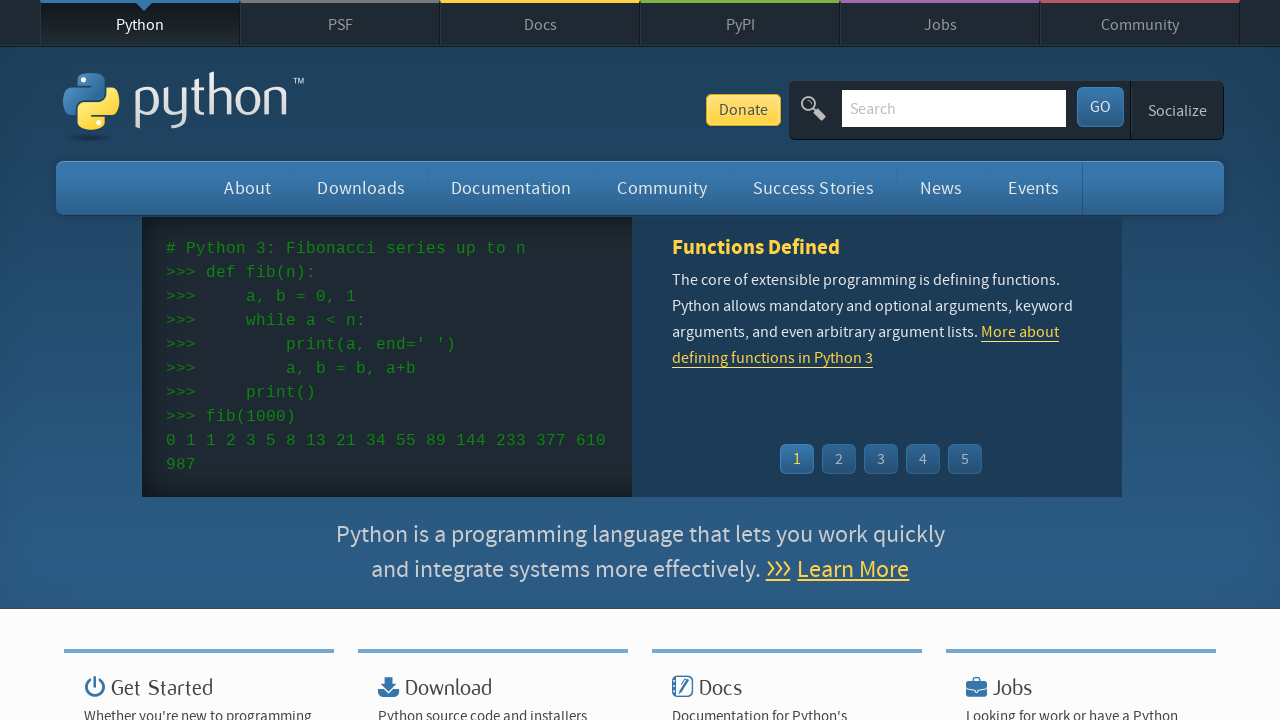